Tests clicking a button with a dynamic ID on a UI testing playground page to verify handling of elements with changing identifiers

Starting URL: http://uitestingplayground.com/dynamicid

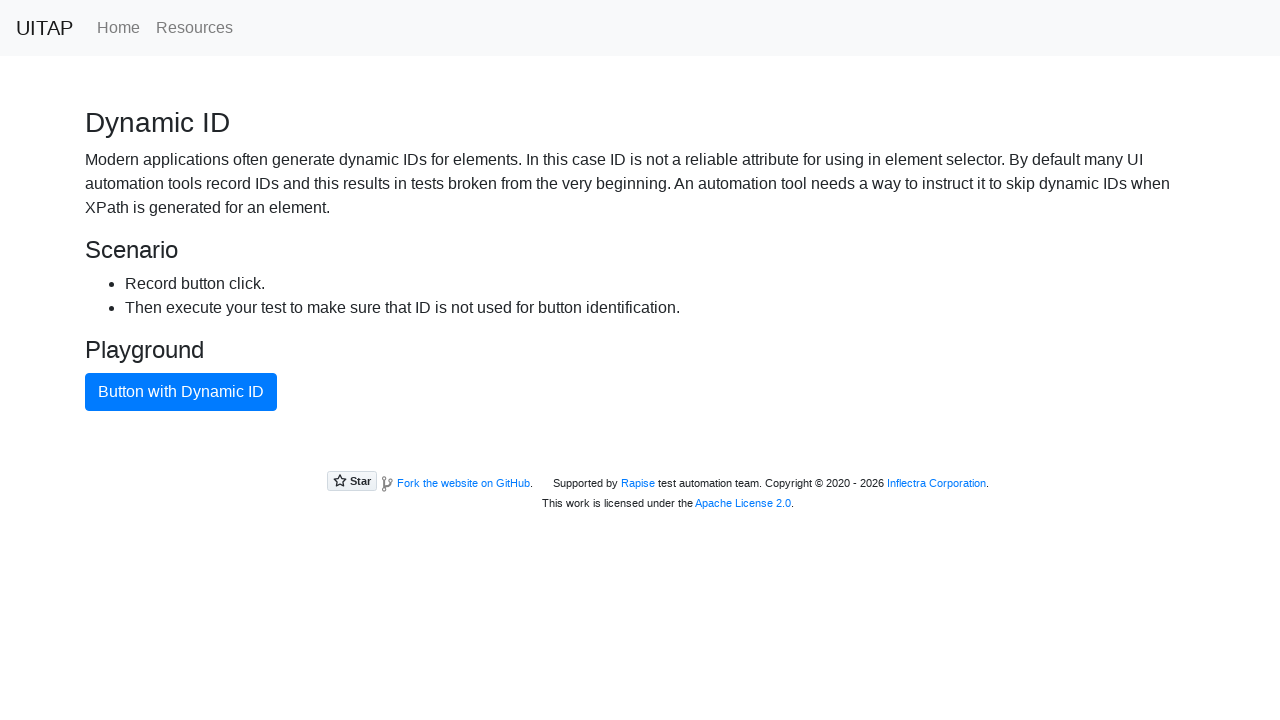

Navigated to UI Testing Playground dynamic ID page
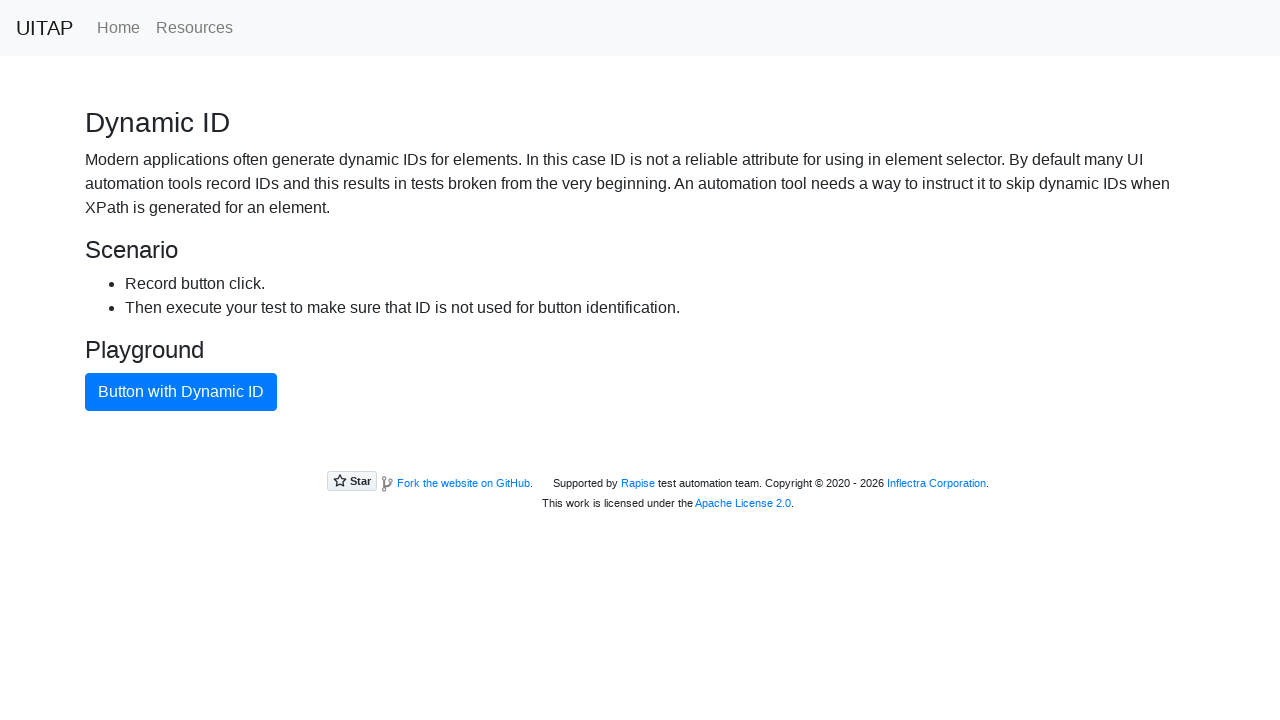

Clicked primary button with dynamic ID at (181, 392) on .btn.btn-primary
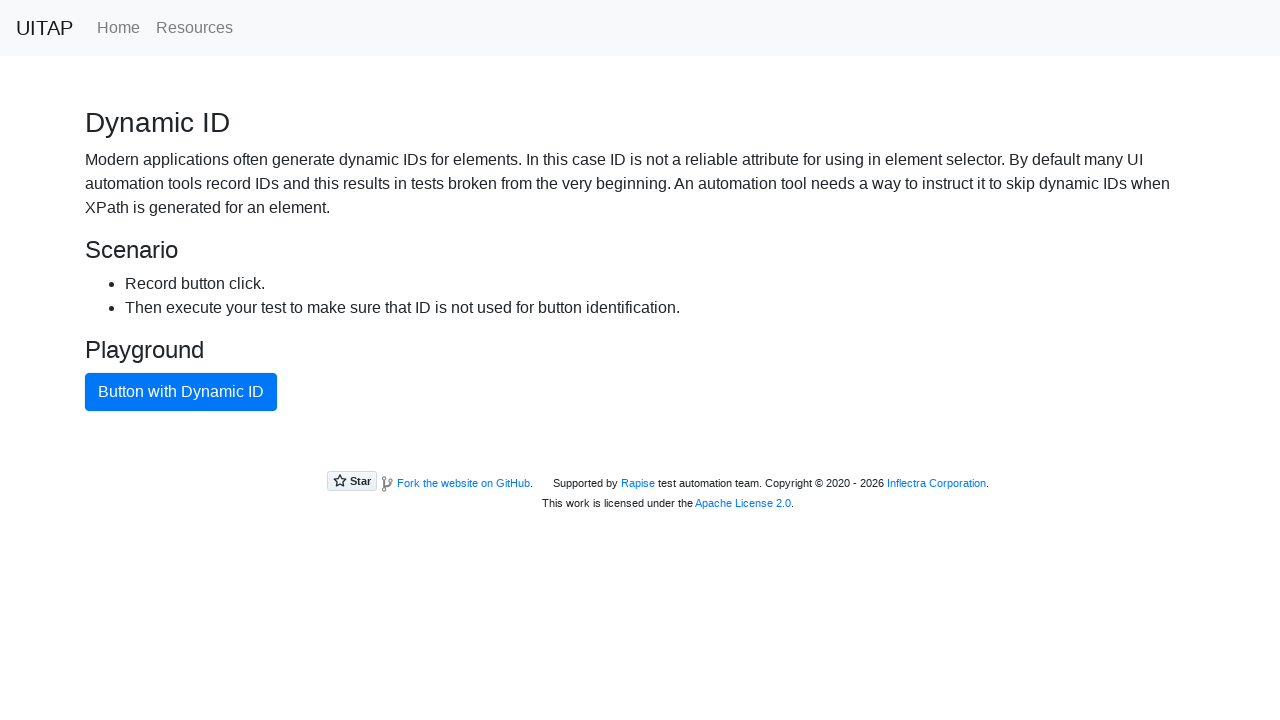

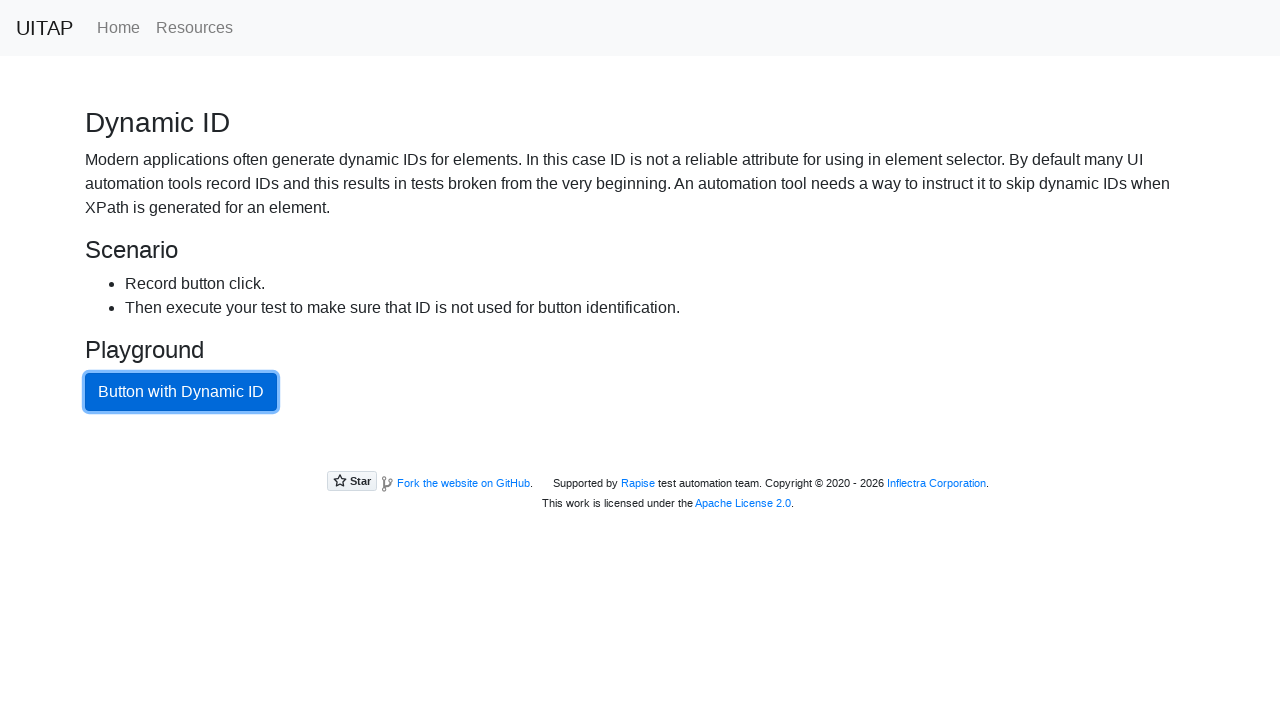